Tests radio button functionality on a demo page by selecting various radio button options for drinks, work environment, seasons, and meals, and clicking buttons to enable/show radio options

Starting URL: https://syntaxprojects.com/basic-radiobutton-demo-homework.php

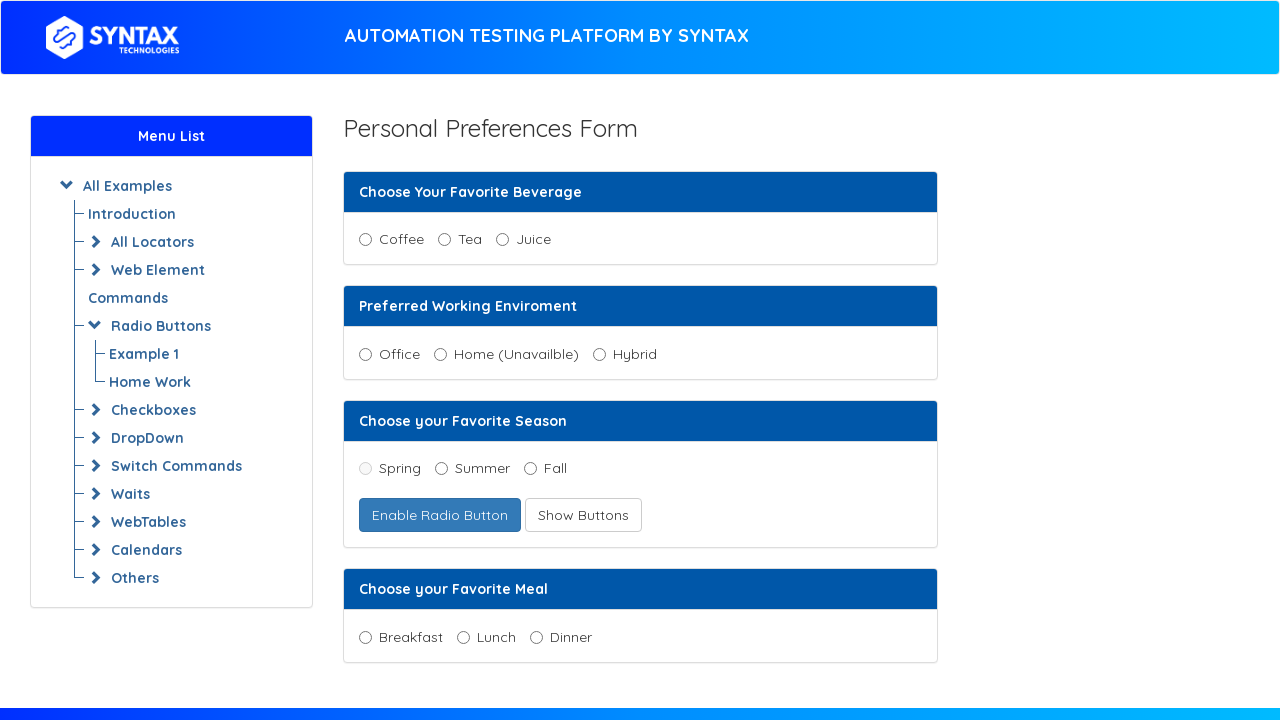

Selected 'Juice' radio button for drink at (502, 240) on input[value='Juice']
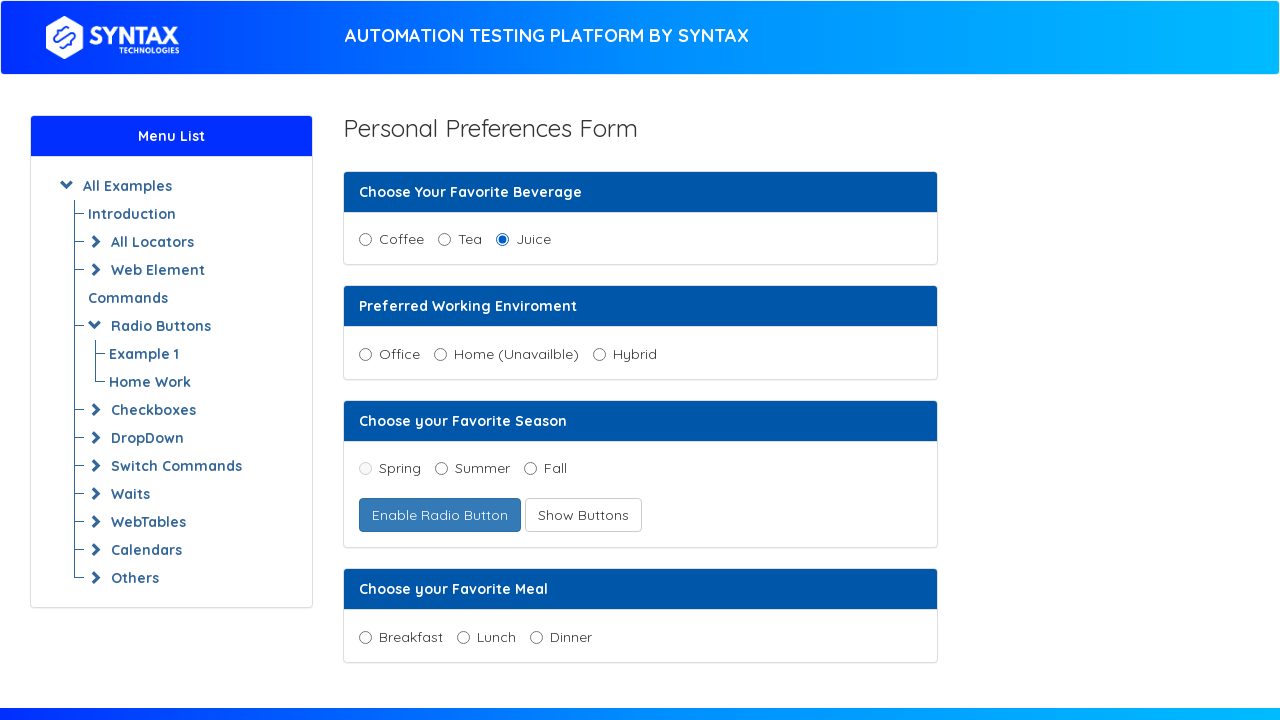

Selected 'hybrid' radio button for work environment at (599, 354) on input[value='hybrid']
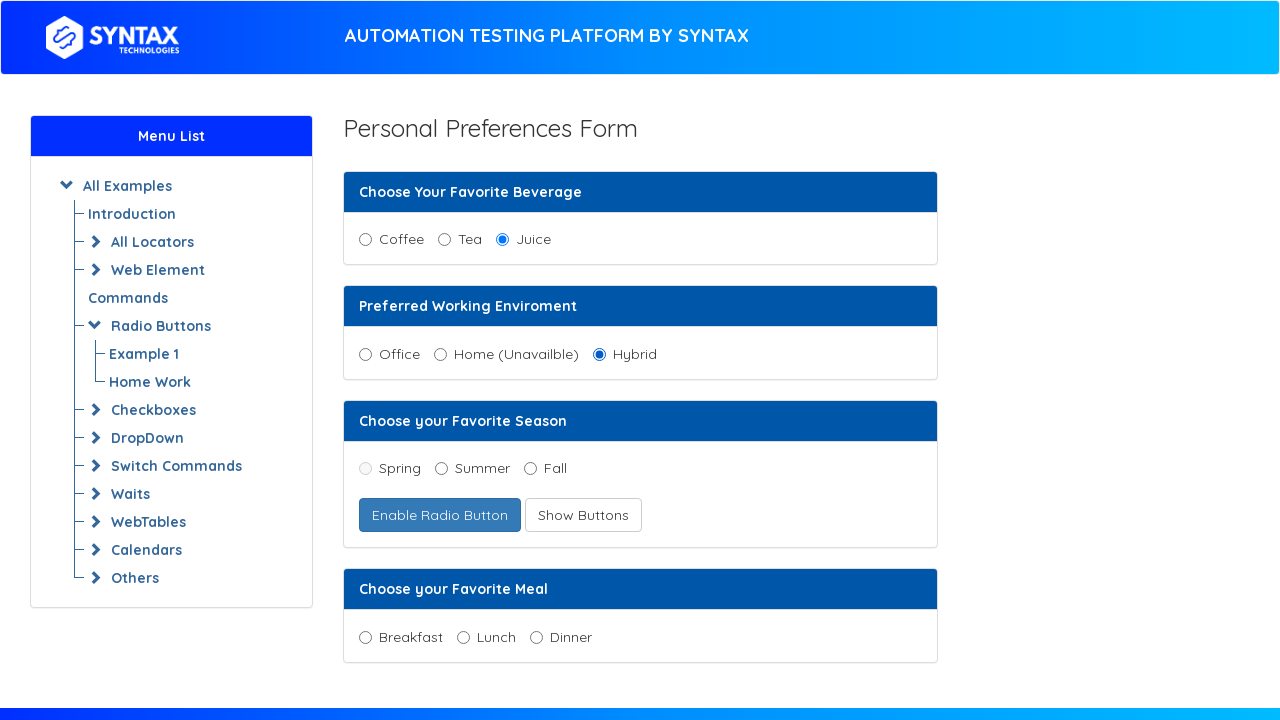

Clicked button to enable fruit radio button at (440, 515) on button#enabledFruitradio
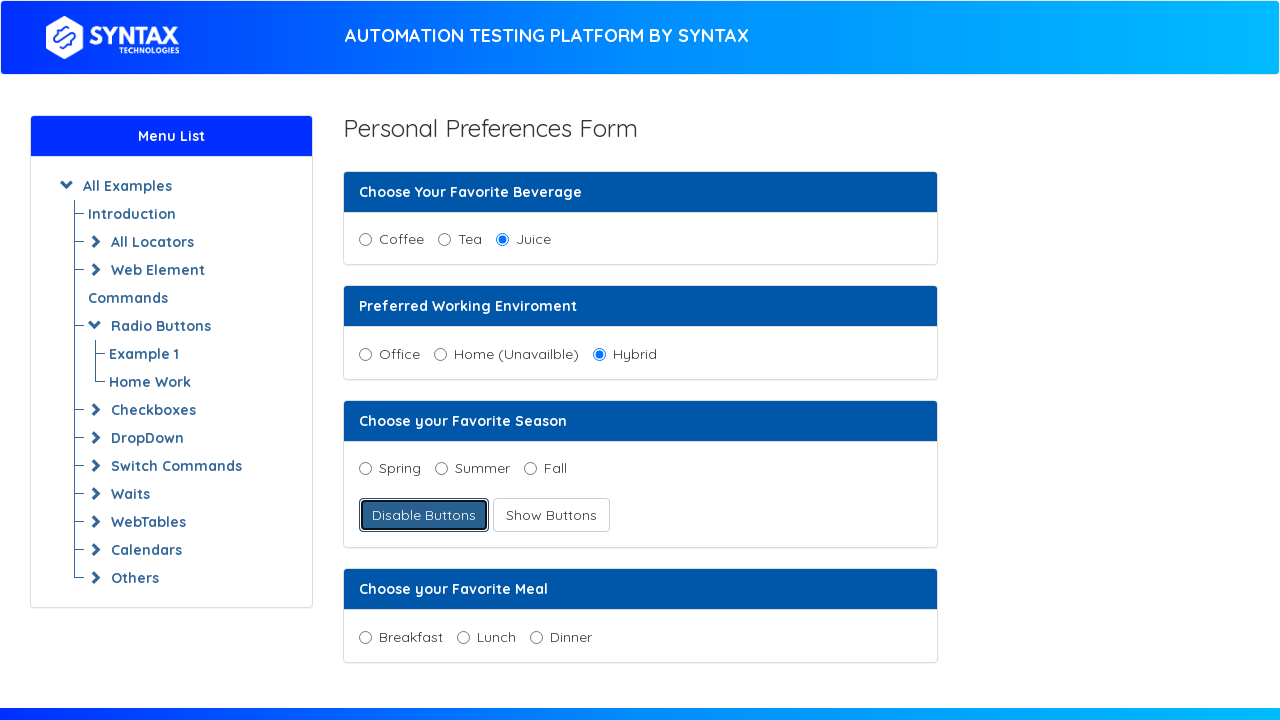

Selected 'spring' season radio button (now enabled) at (365, 469) on input[value='spring']
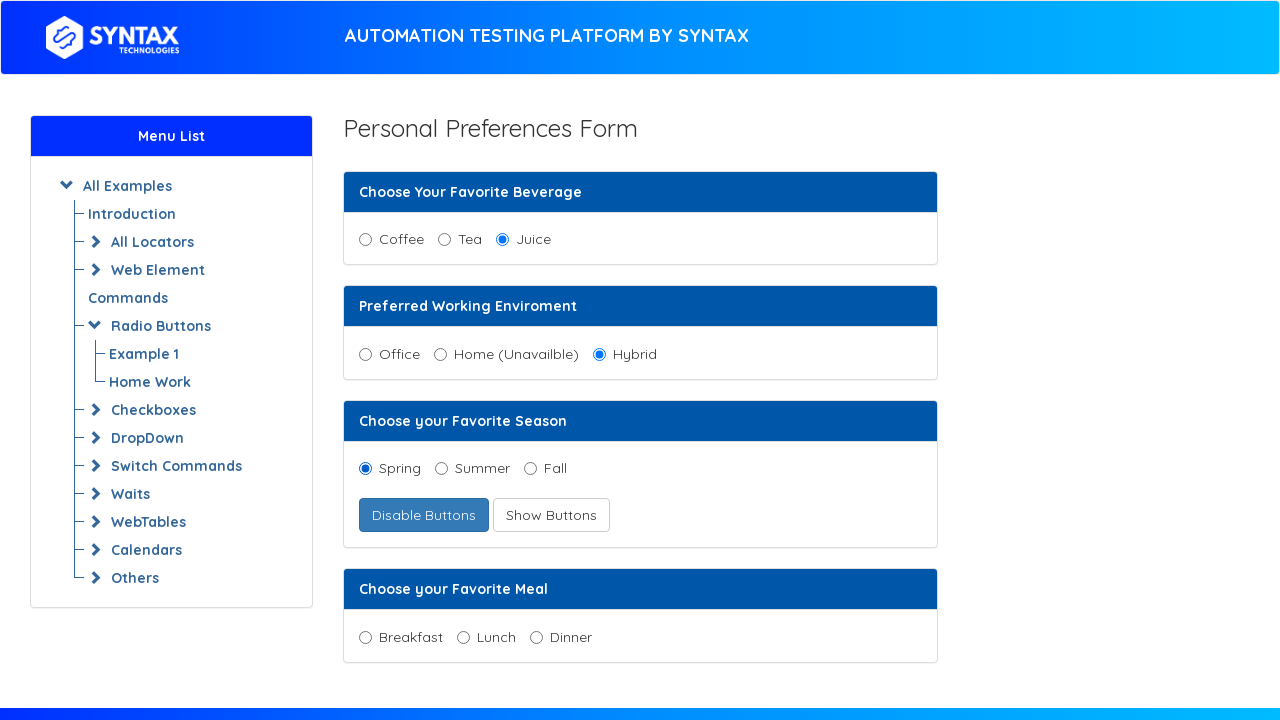

Clicked button to show radio buttons at (551, 515) on button#showRadioButtons
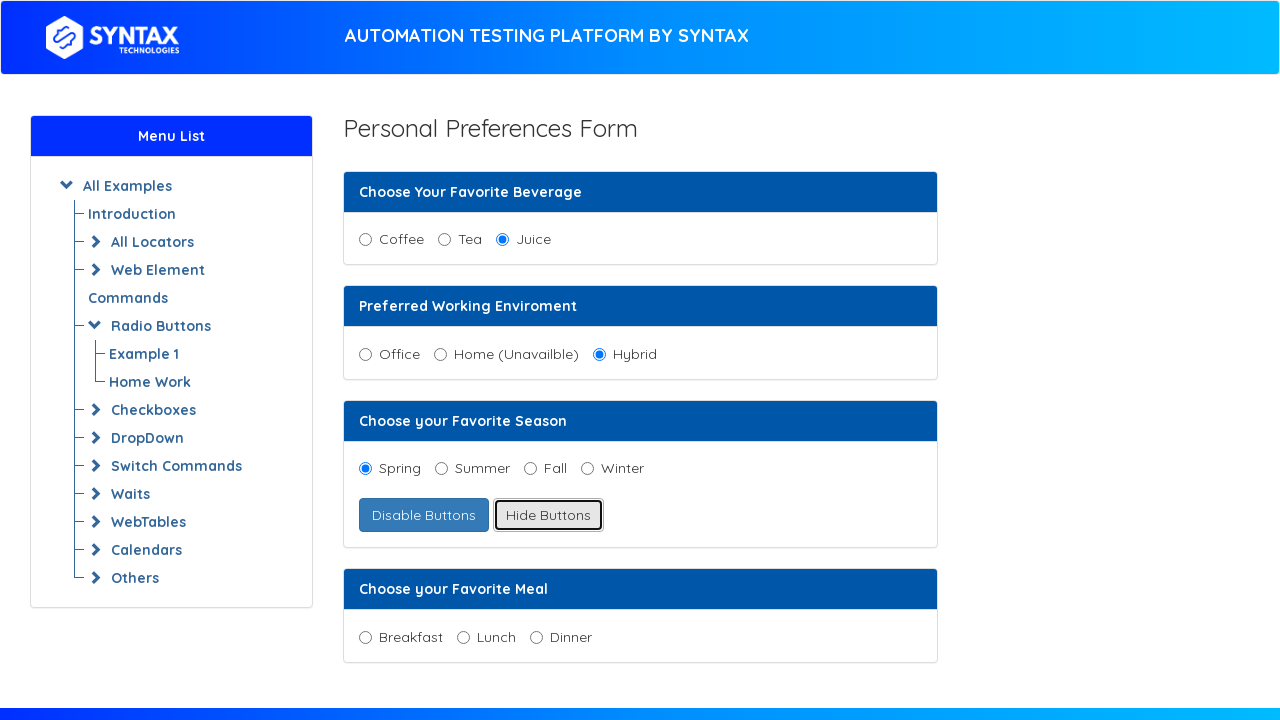

Selected 'winter' season radio button (now visible) at (587, 469) on input[value='winter']
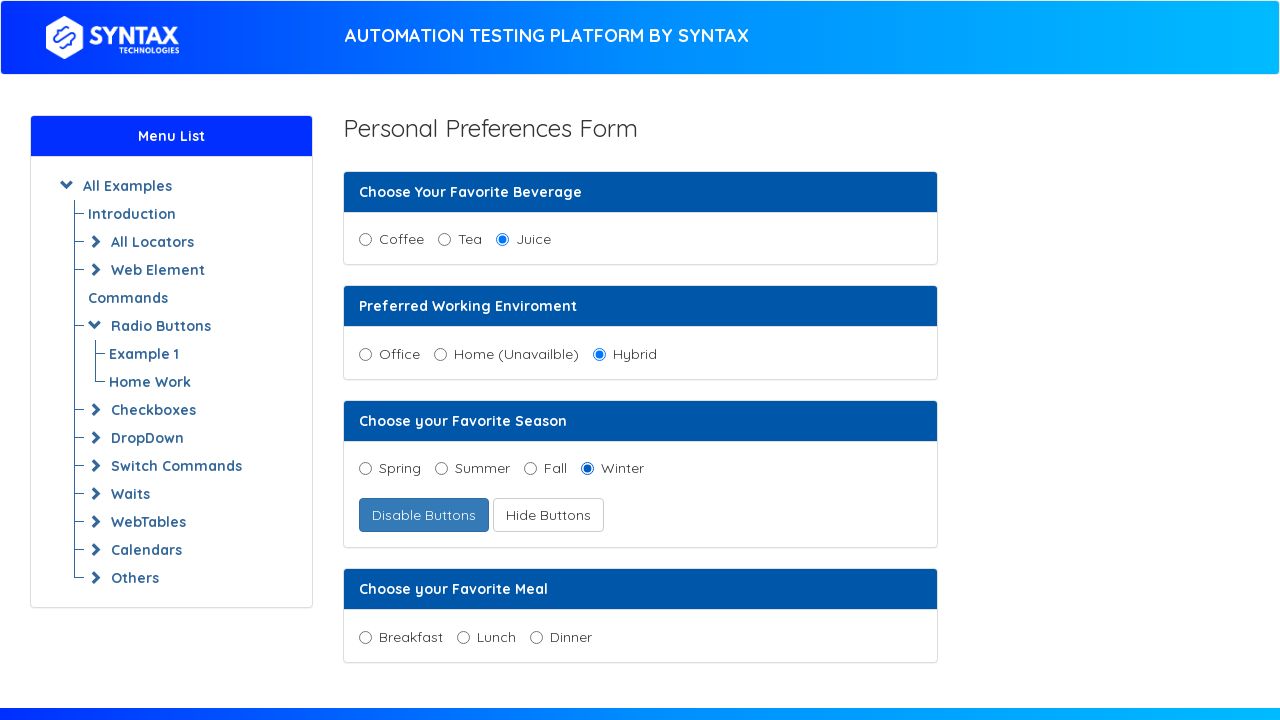

Selected 'lunch' radio button for meal at (463, 637) on input[value='lunch']
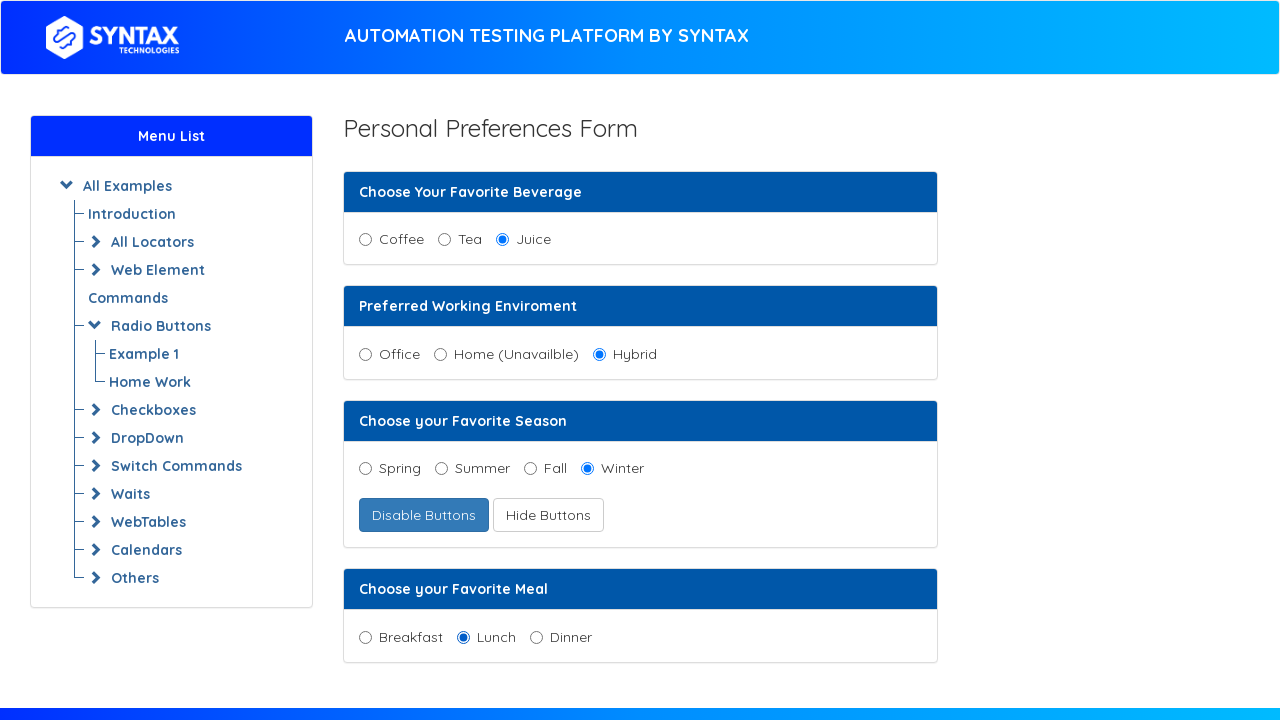

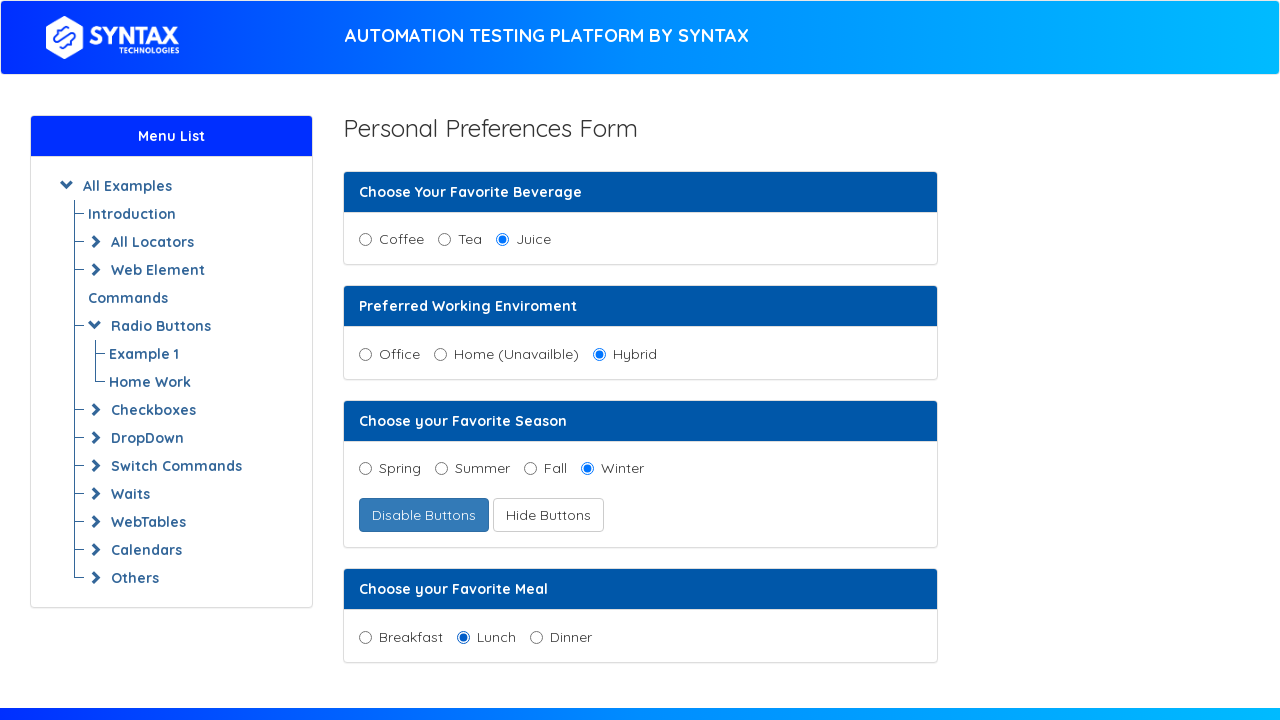